Verifies that the current URL contains 'macys.com' after navigating to the Macy's website

Starting URL: https://www.macys.com/

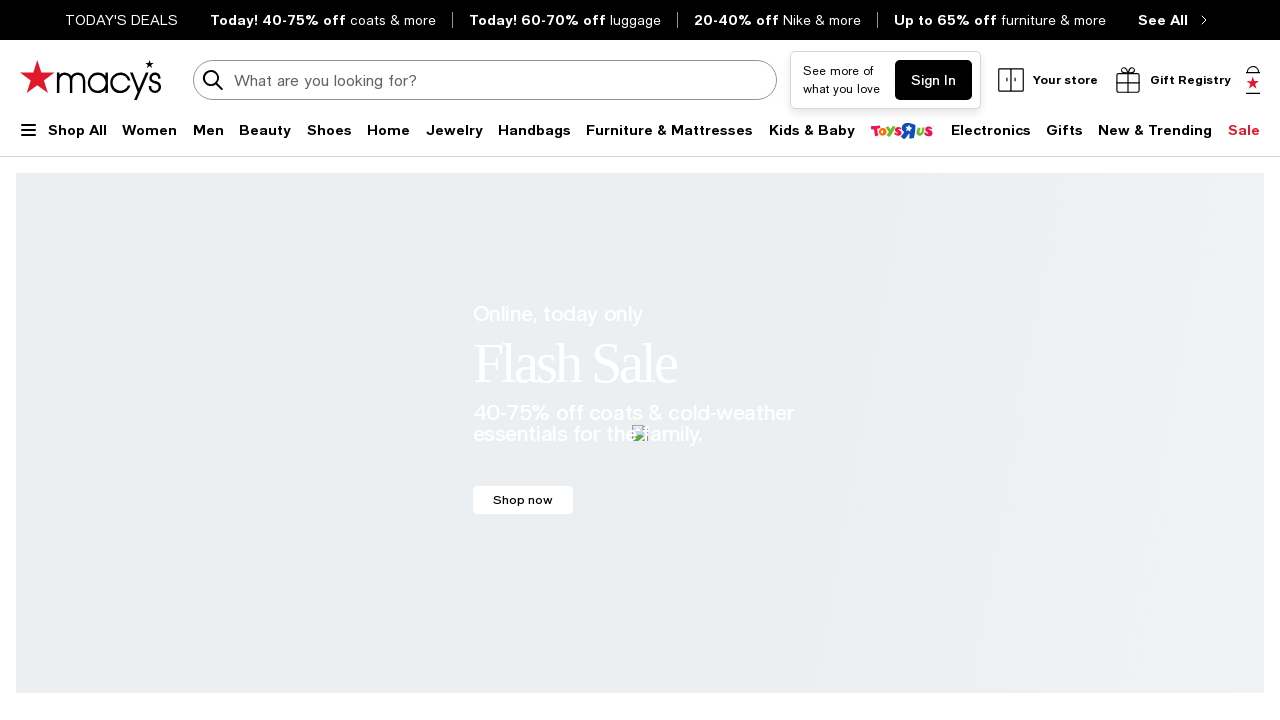

Navigated to https://www.macys.com/
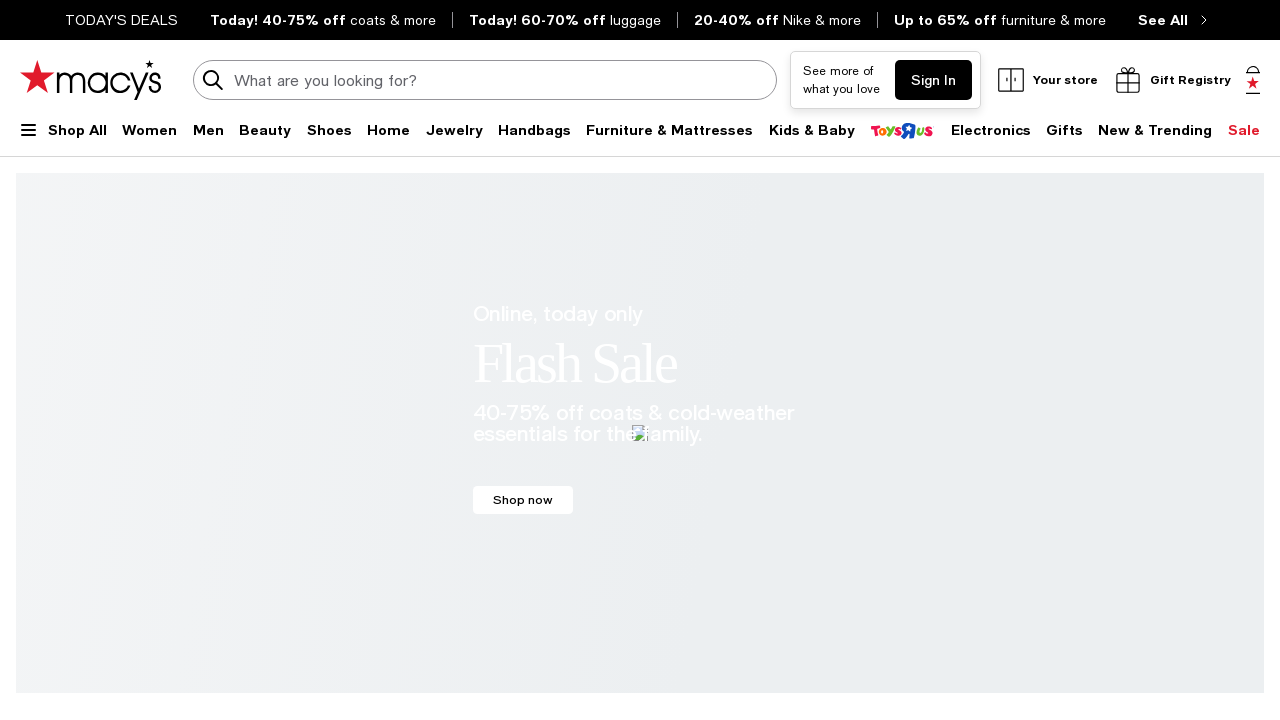

Verified that the current URL contains 'macys.com'
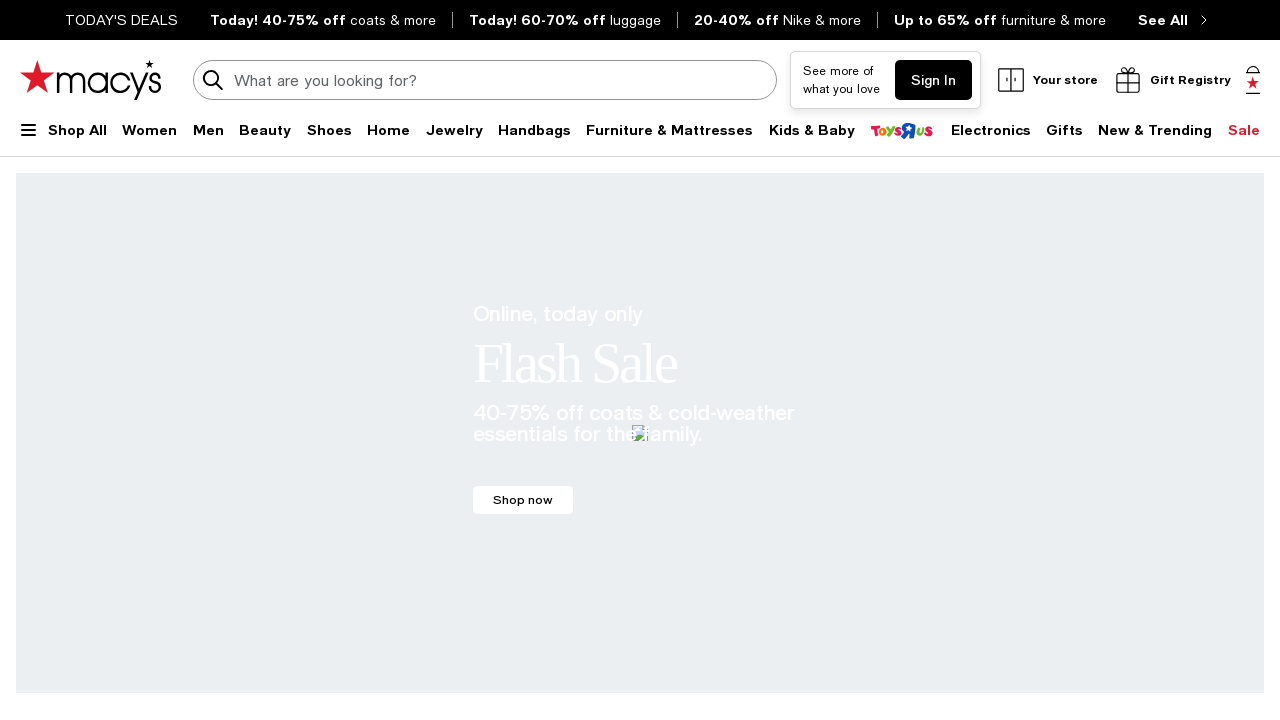

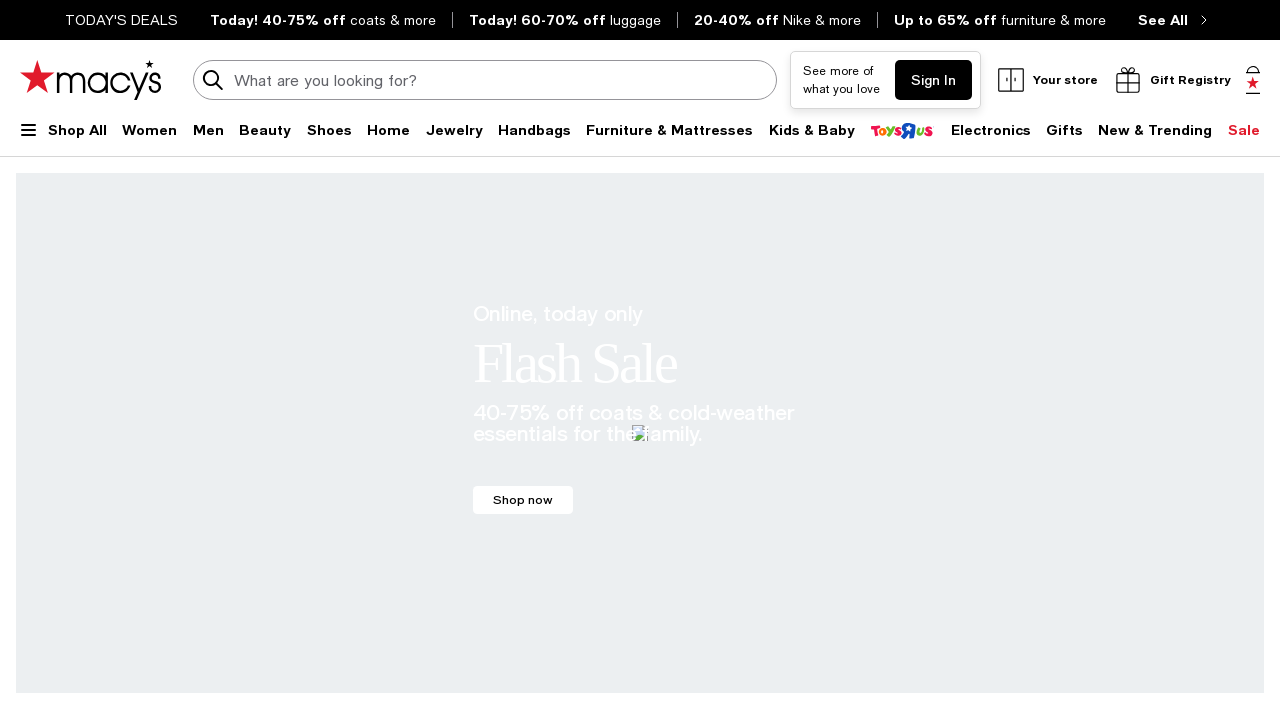